Tests marking individual items as complete by checking their toggle checkboxes

Starting URL: https://demo.playwright.dev/todomvc

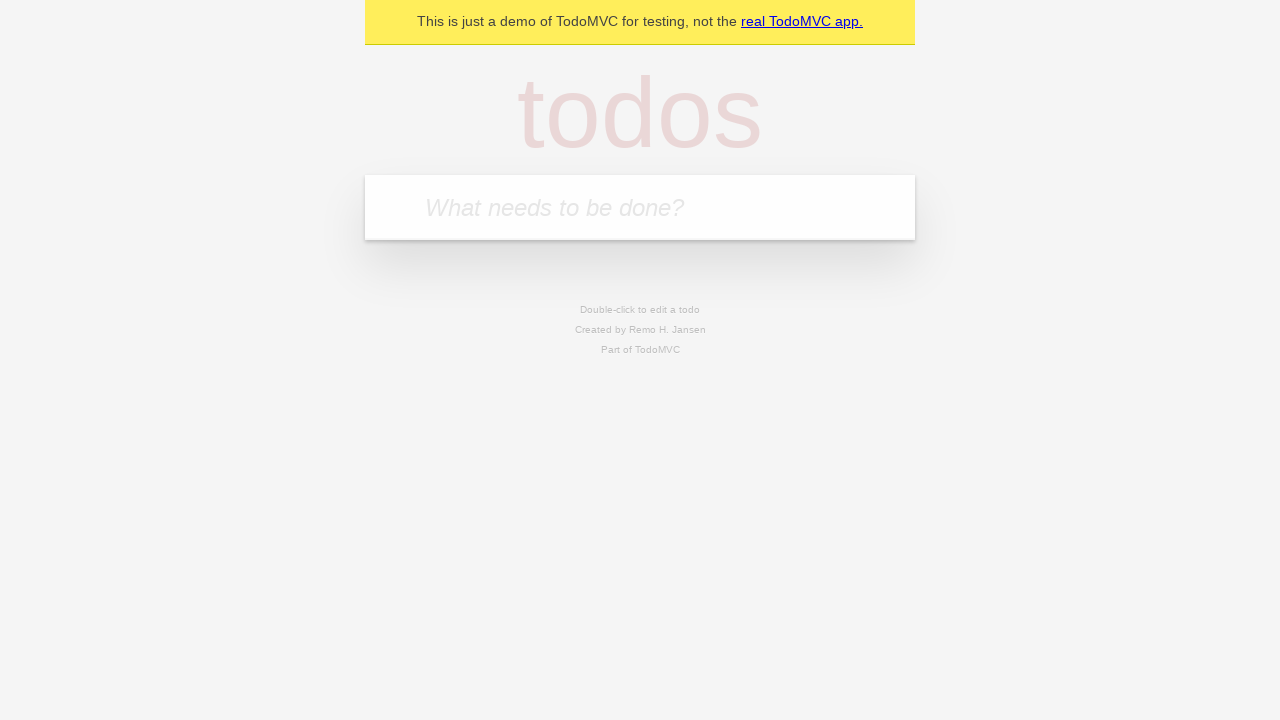

Navigated to TodoMVC demo application
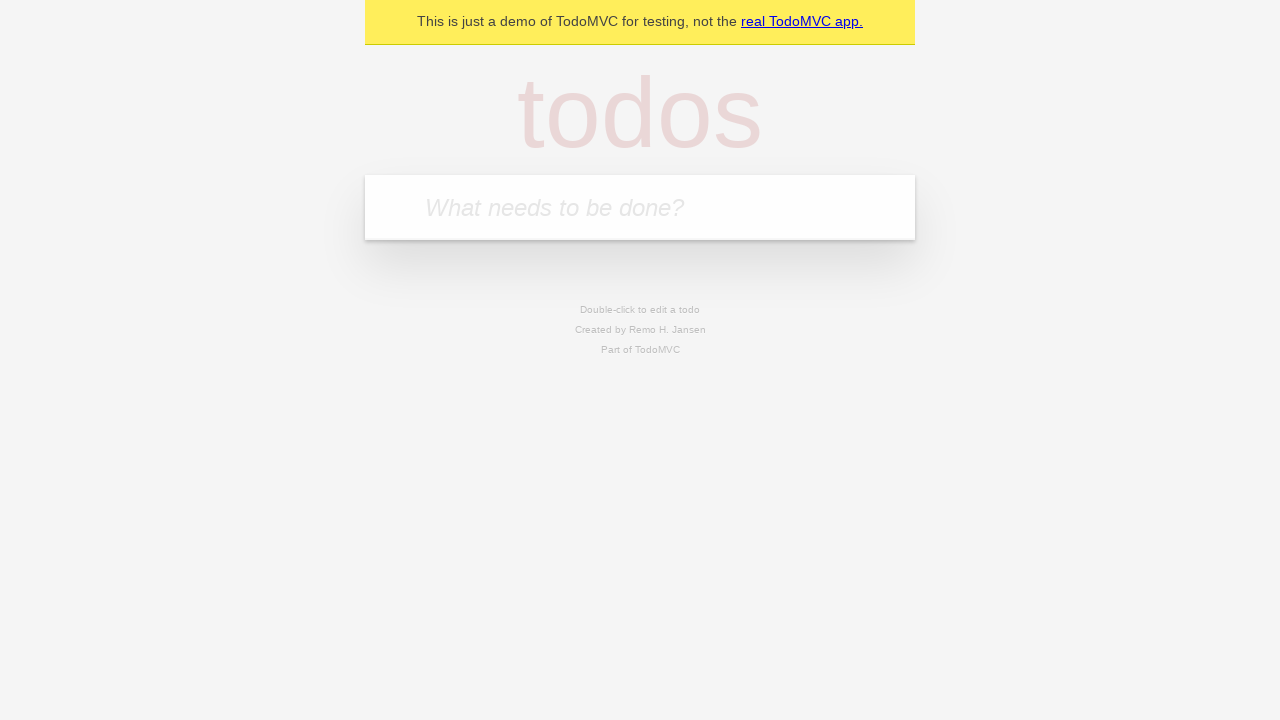

Filled first todo item with 'buy some cheese' on .new-todo
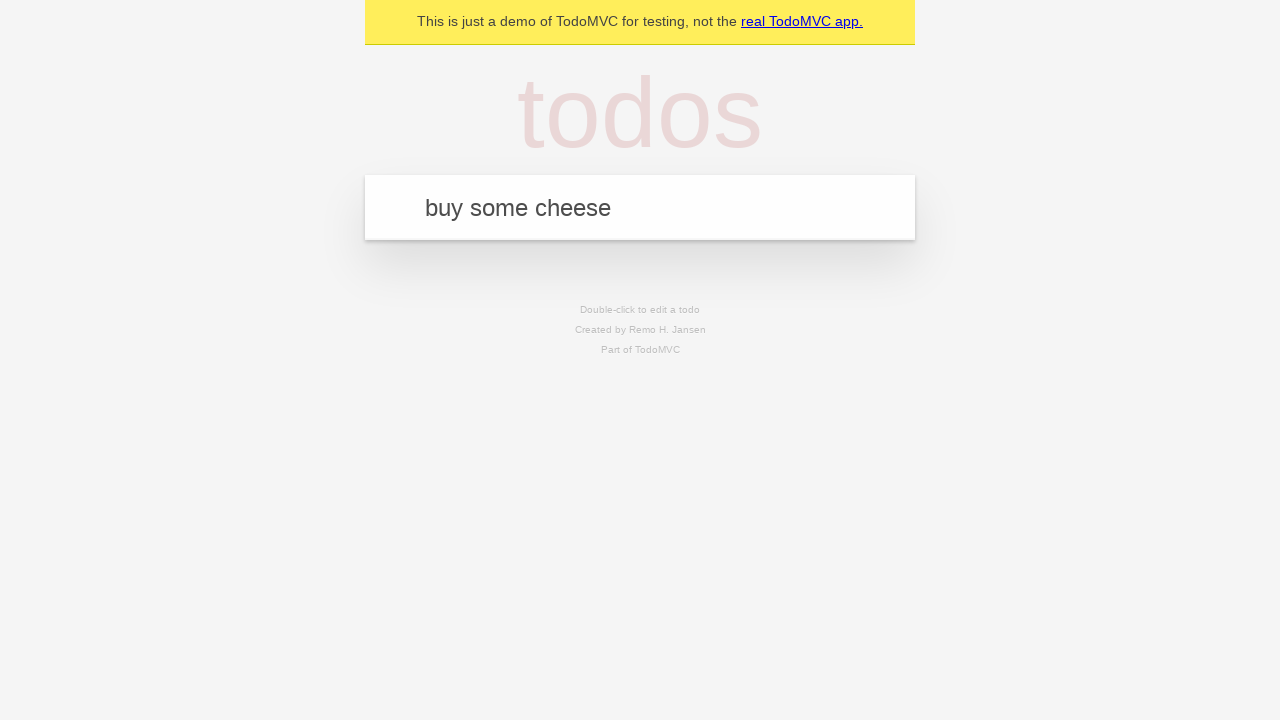

Pressed Enter to create first todo item on .new-todo
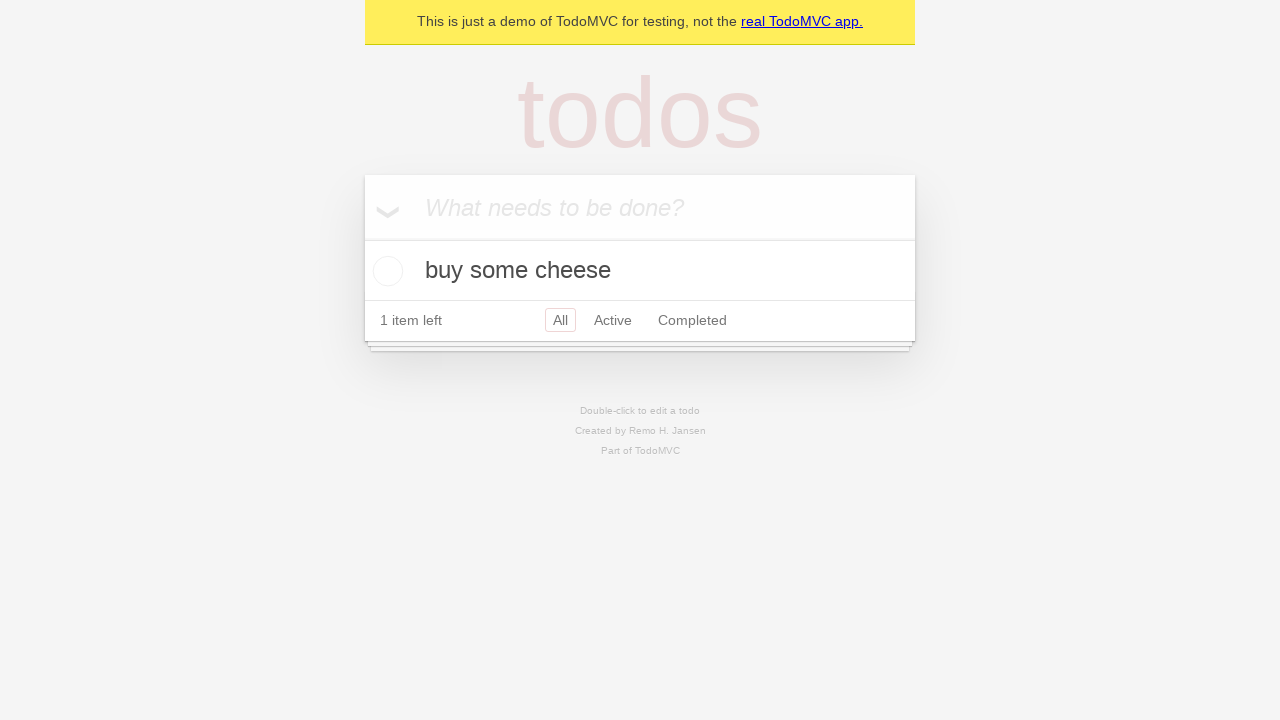

Filled second todo item with 'feed the cat' on .new-todo
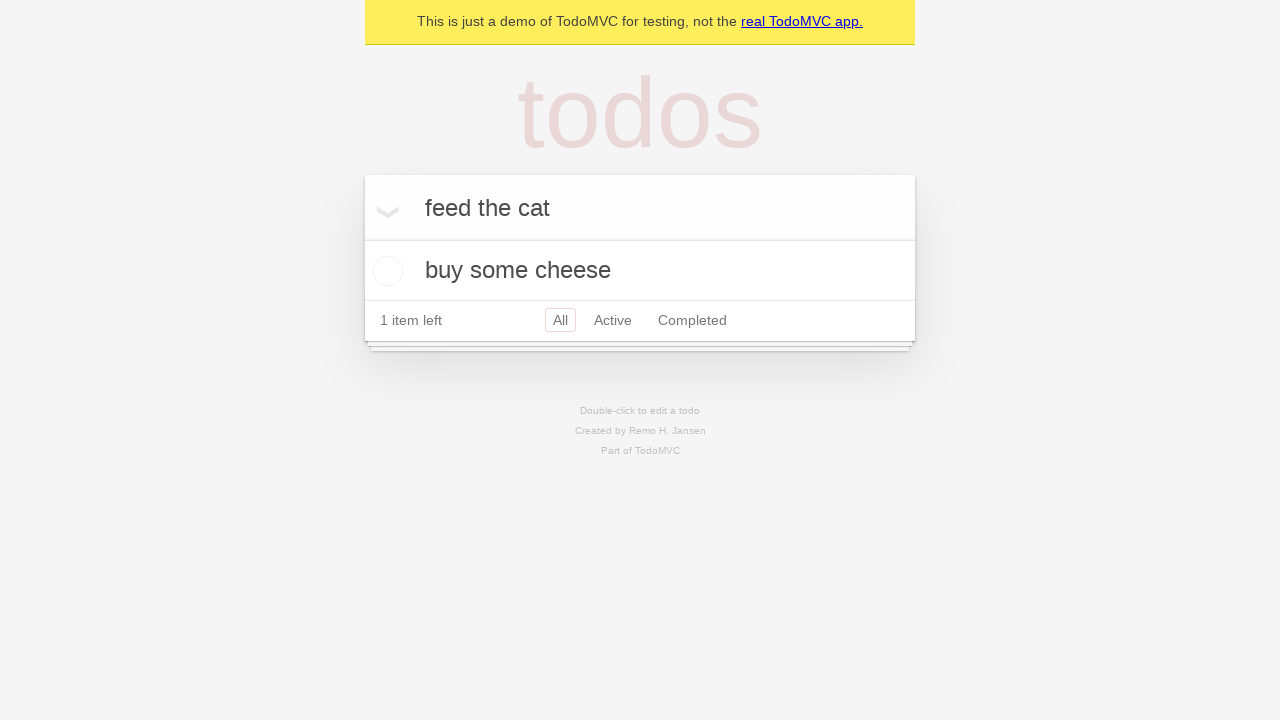

Pressed Enter to create second todo item on .new-todo
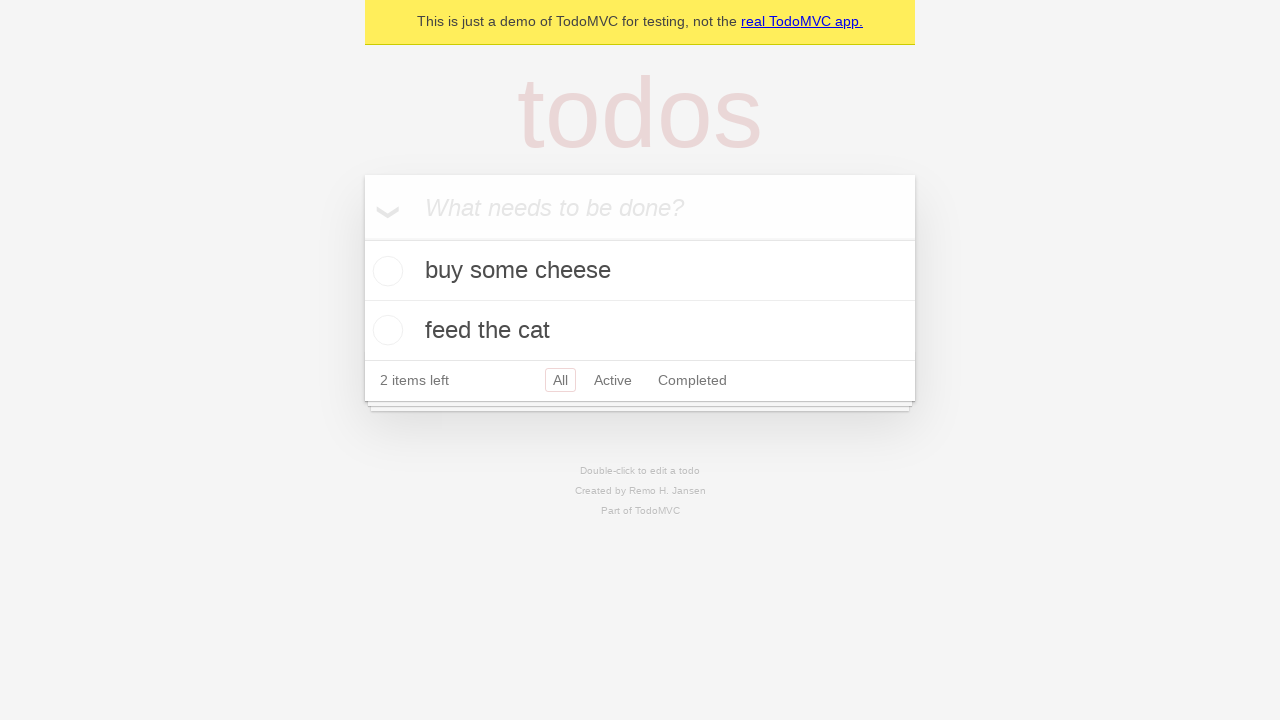

Checked toggle checkbox for first todo item at (385, 271) on .todo-list li >> nth=0 >> .toggle
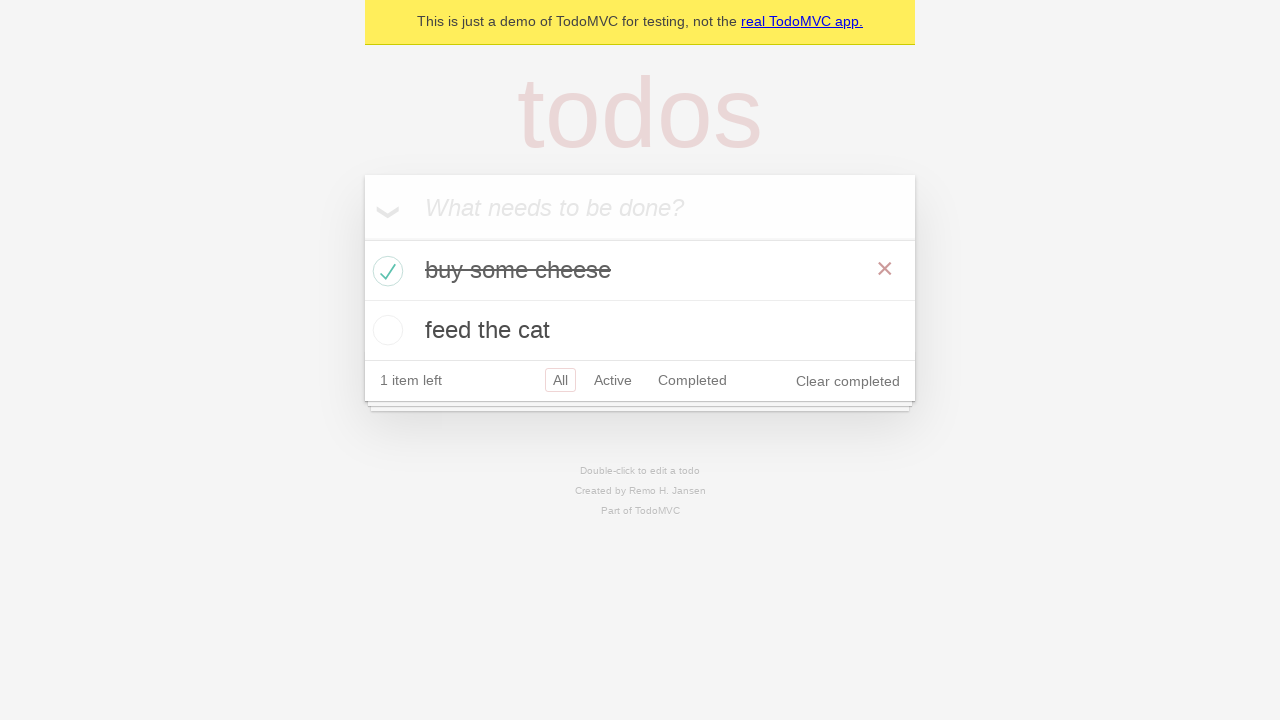

Checked toggle checkbox for second todo item at (385, 330) on .todo-list li >> nth=1 >> .toggle
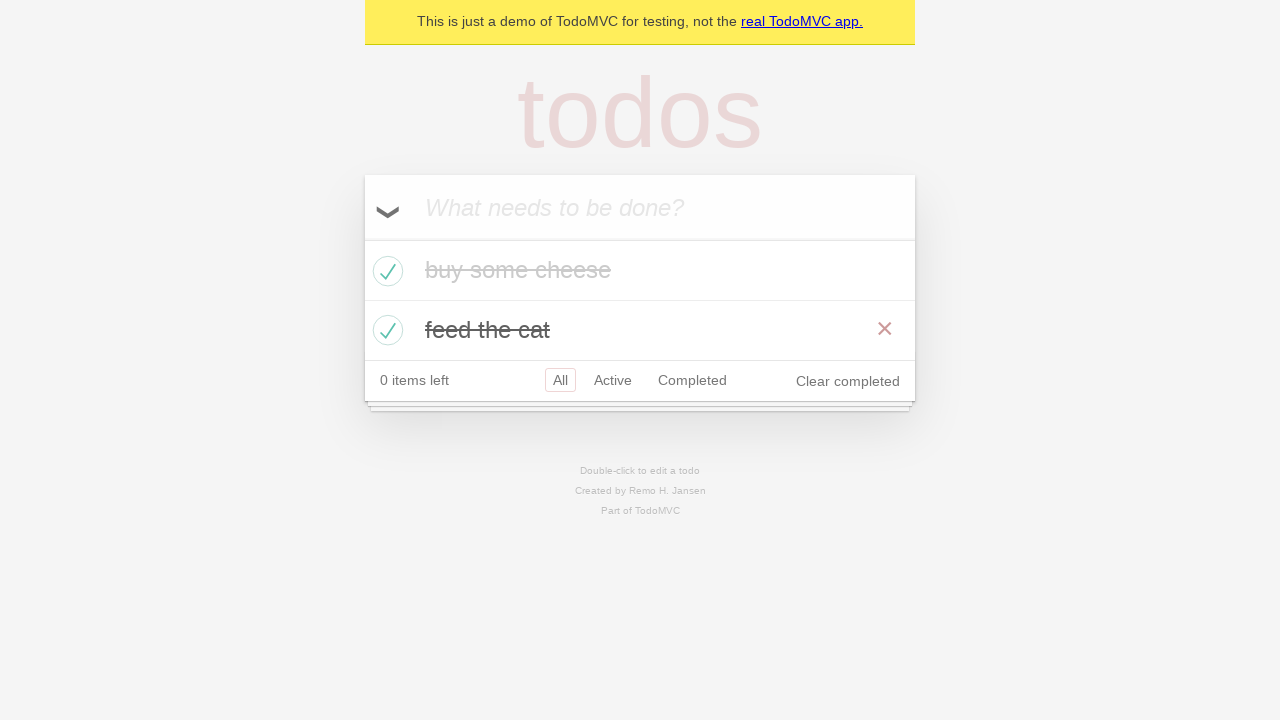

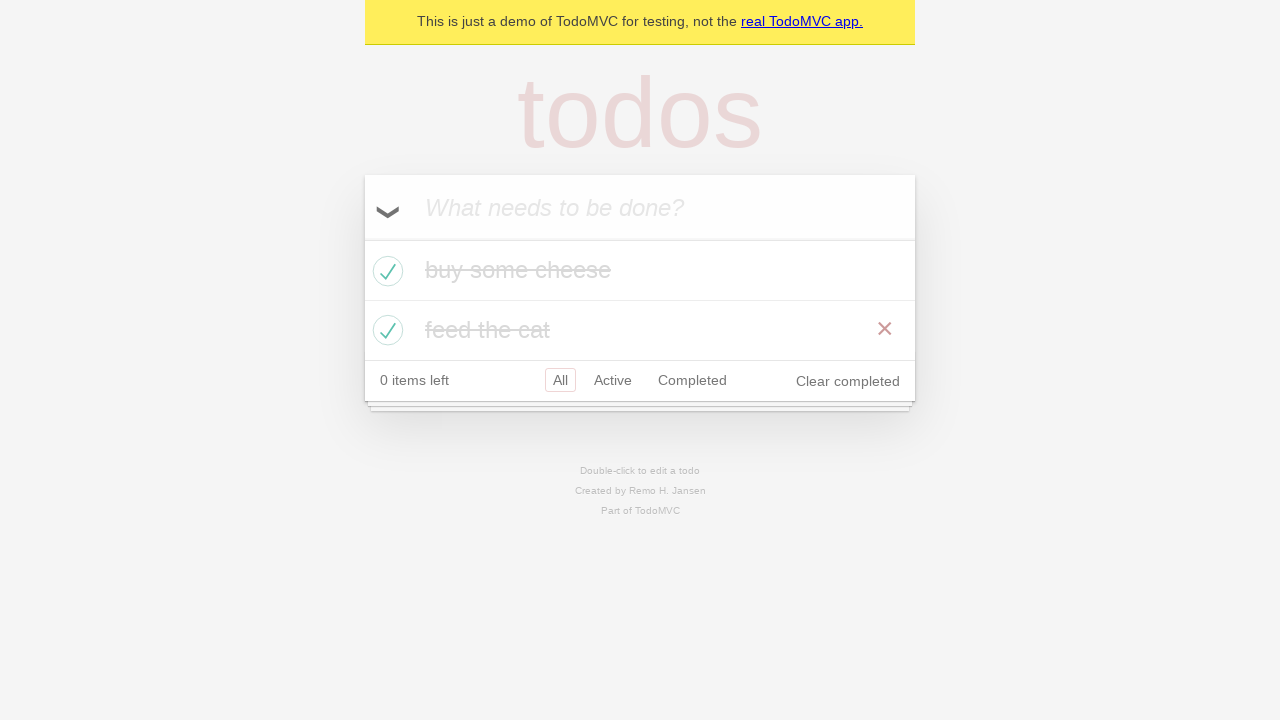